Navigates to Menu page and hovers over top text box to verify color change (incomplete test)

Starting URL: https://demoqa.com/

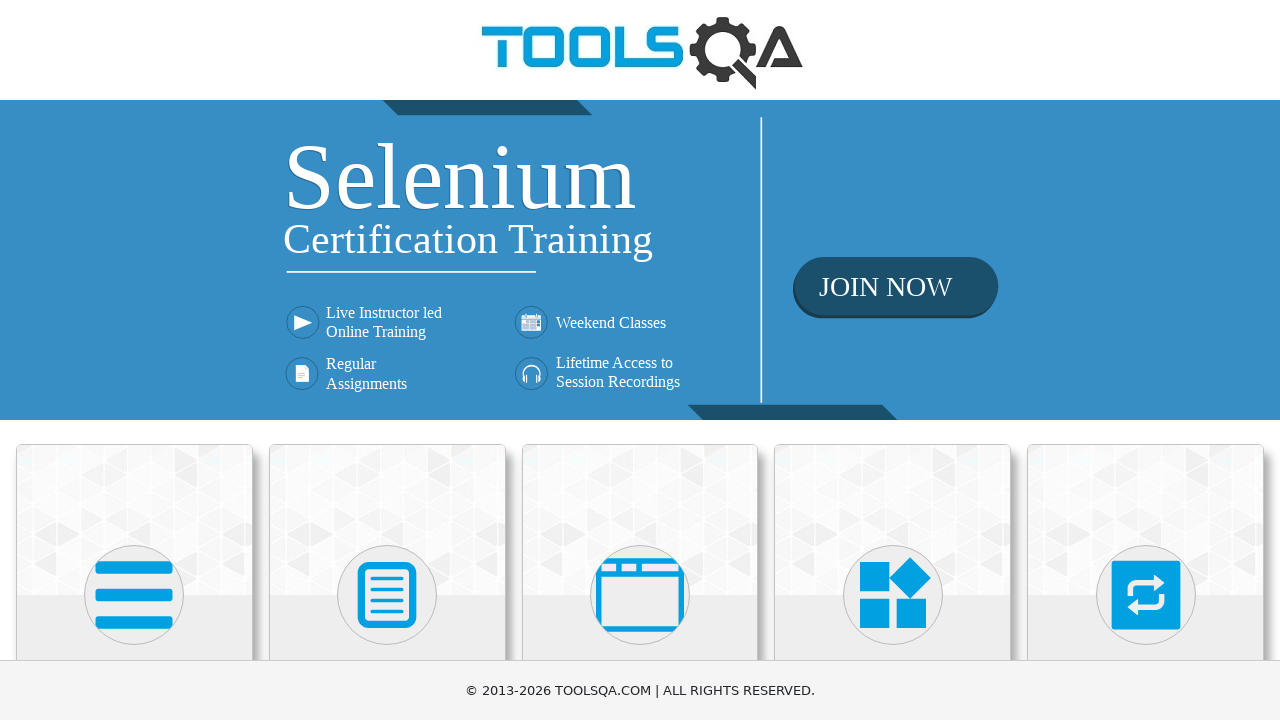

Clicked on Widgets card at (893, 360) on text=Widgets
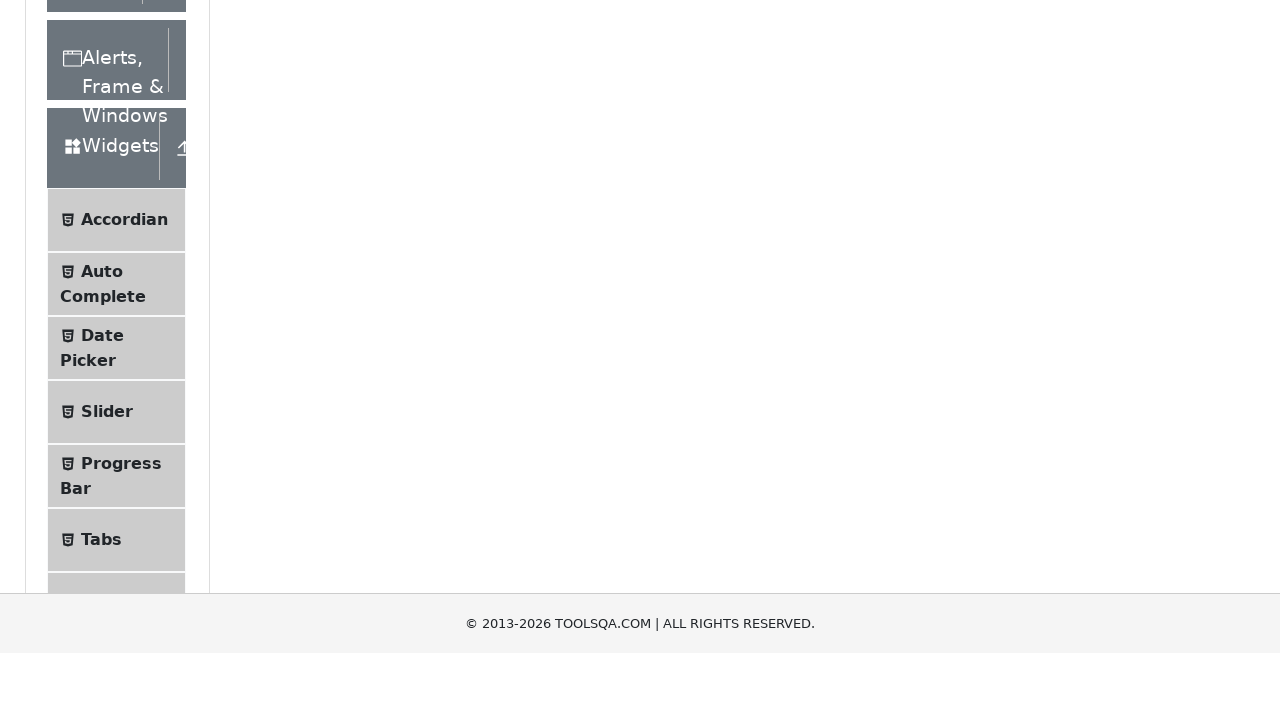

Scrolled down using PageDown to find Menu link
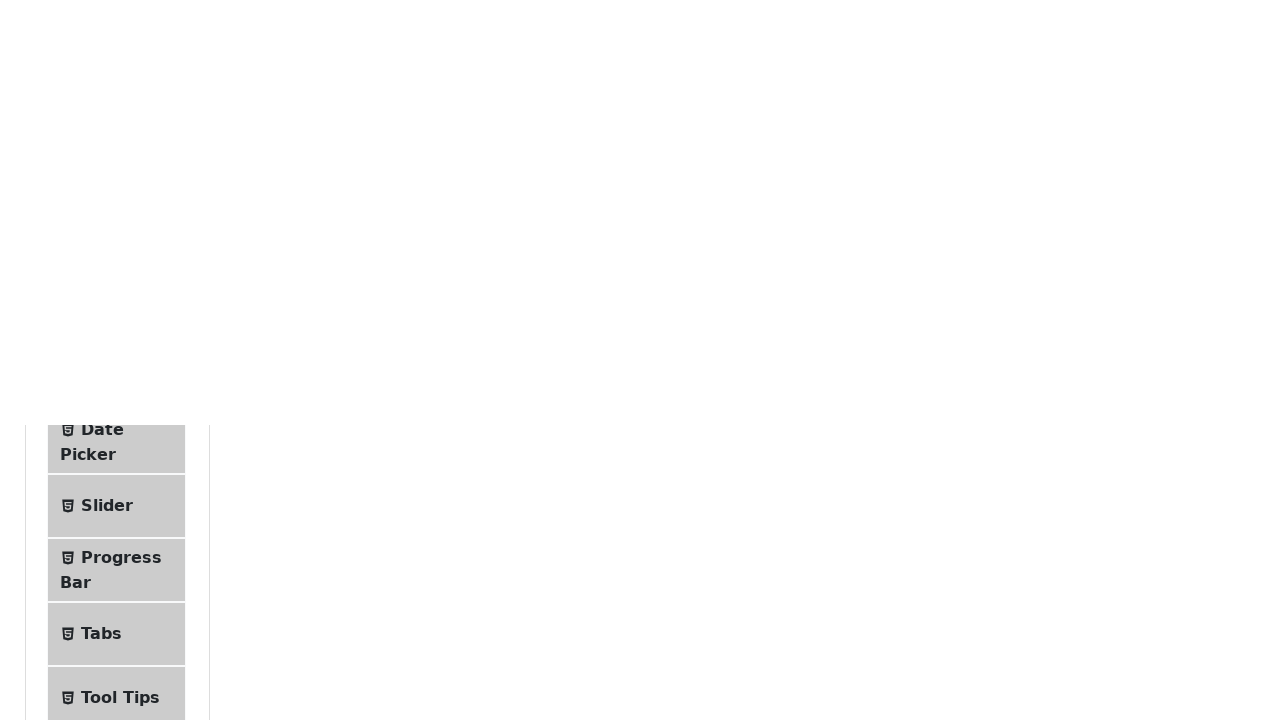

Clicked on Menu link at (105, 337) on text=Menu
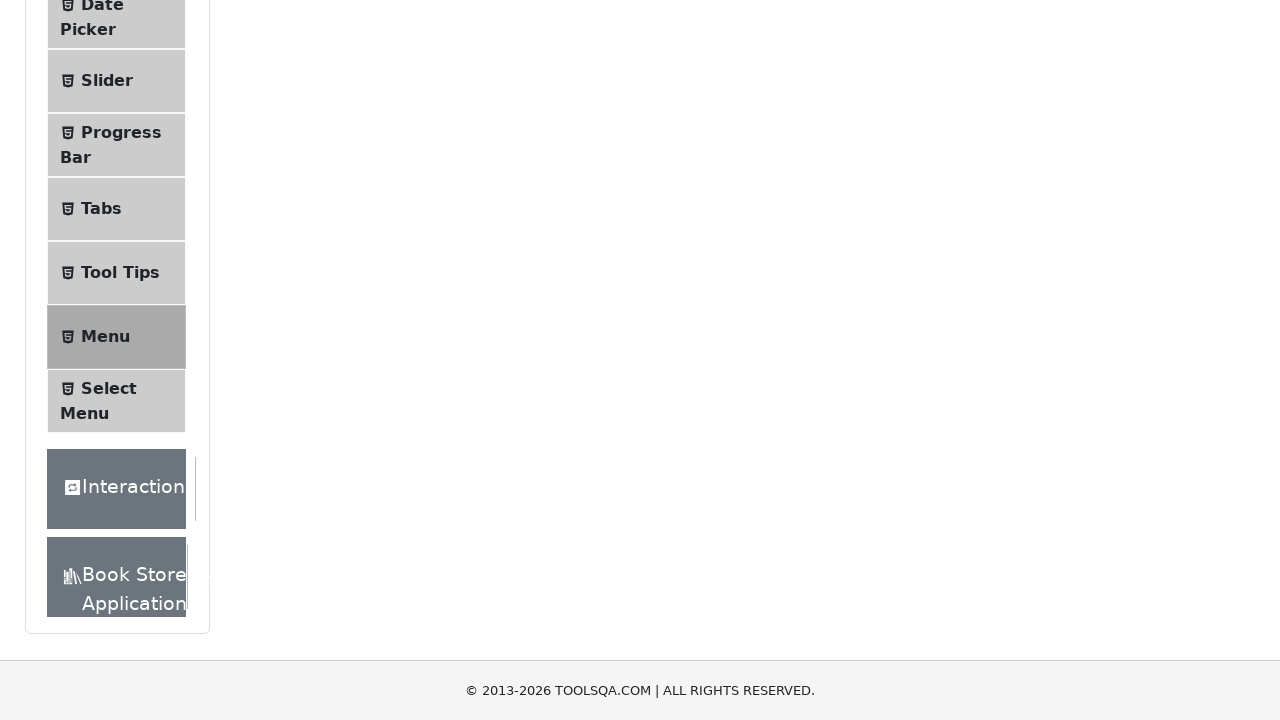

Hovered over Main Item 1 to verify color change at (334, 240) on text=Main Item 1
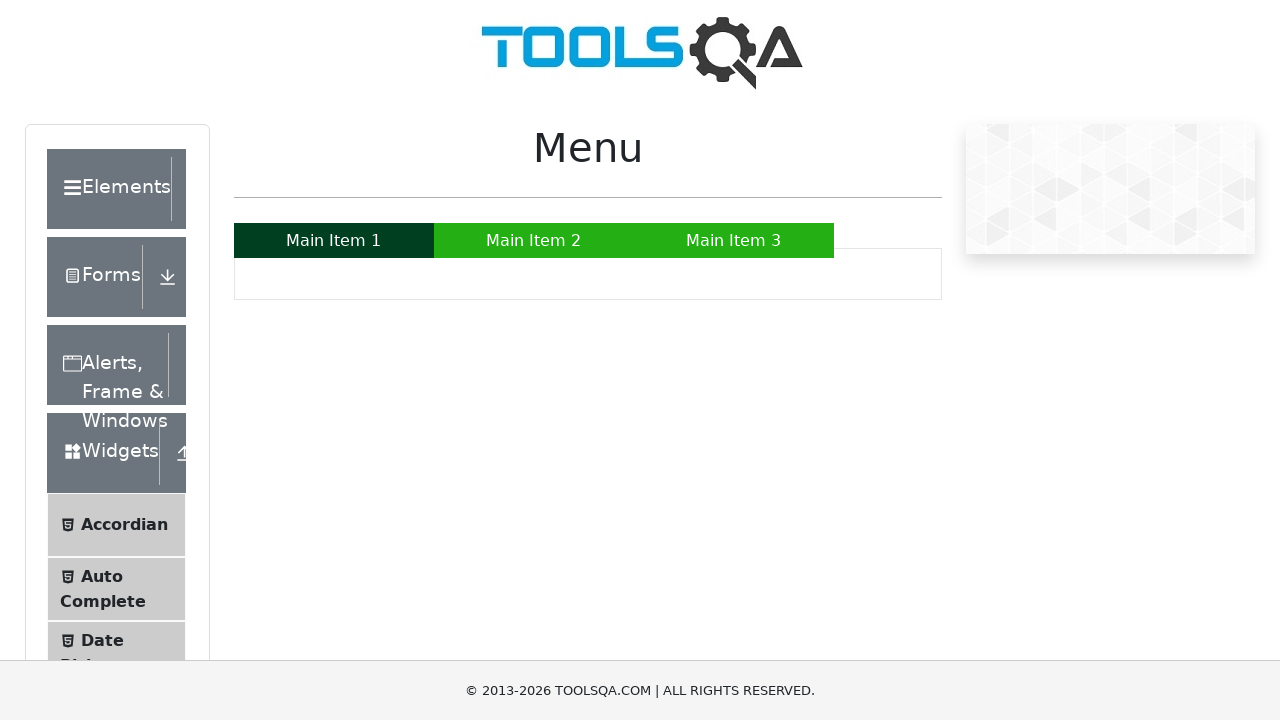

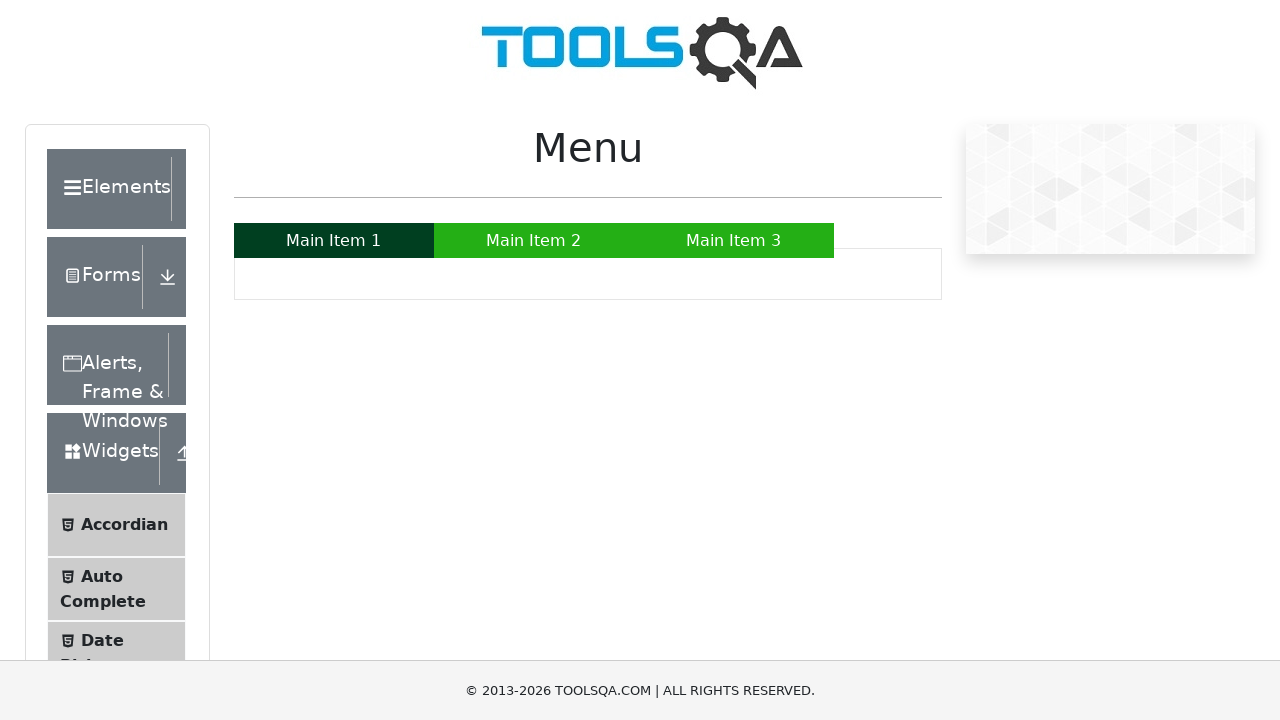